Tests dynamic autocomplete dropdown functionality by typing a partial country name and selecting the matching option "India" from the suggestions list.

Starting URL: https://rahulshettyacademy.com/dropdownsPractise/

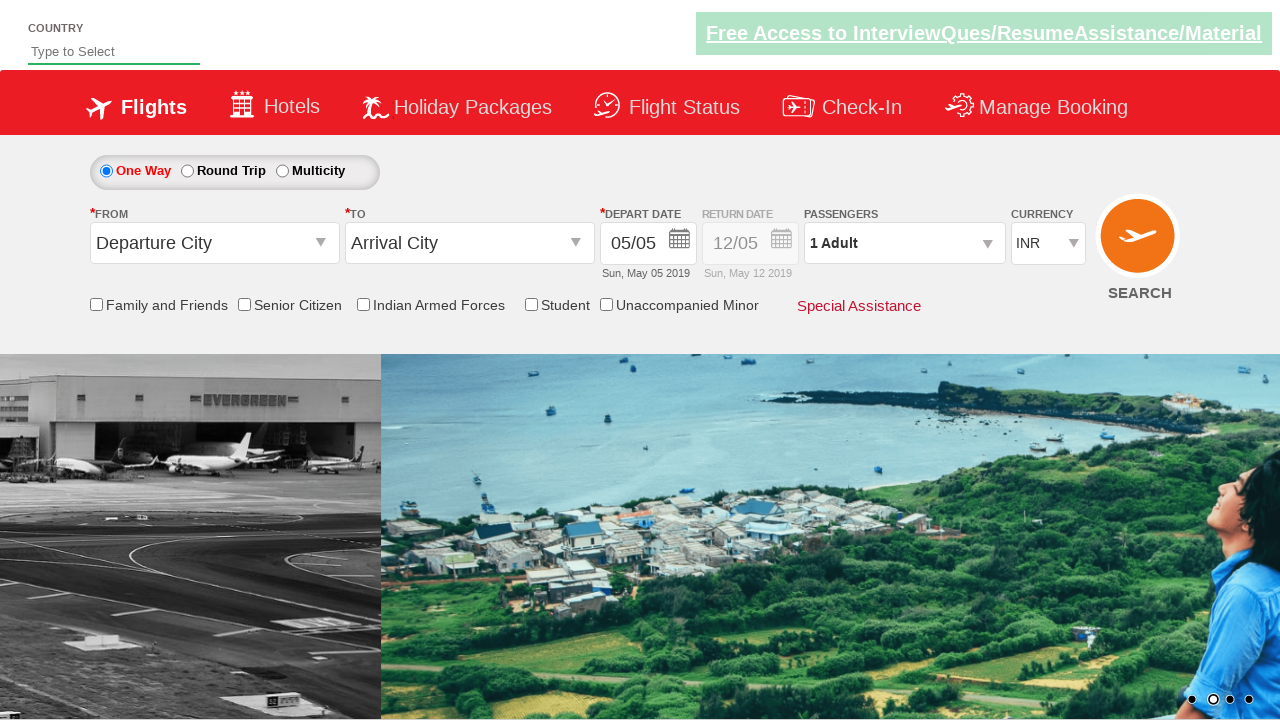

Typed 'ind' into the autosuggest field on #autosuggest
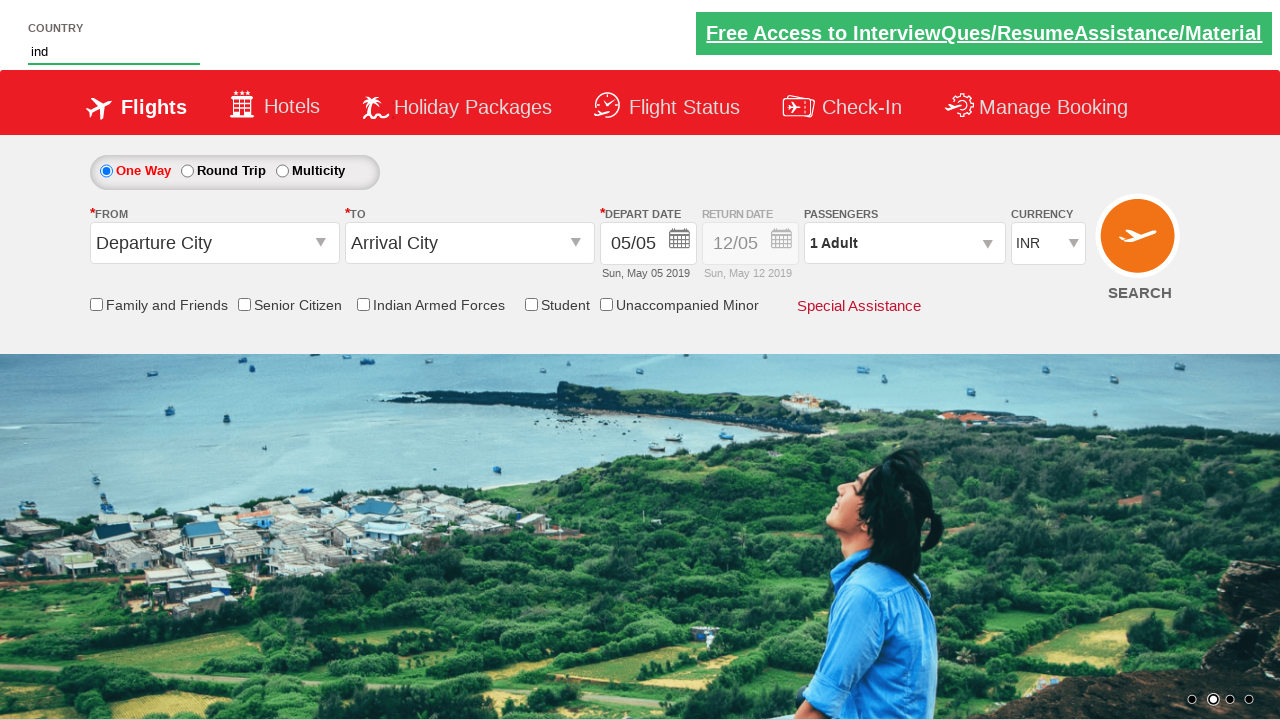

Autocomplete suggestions dropdown appeared
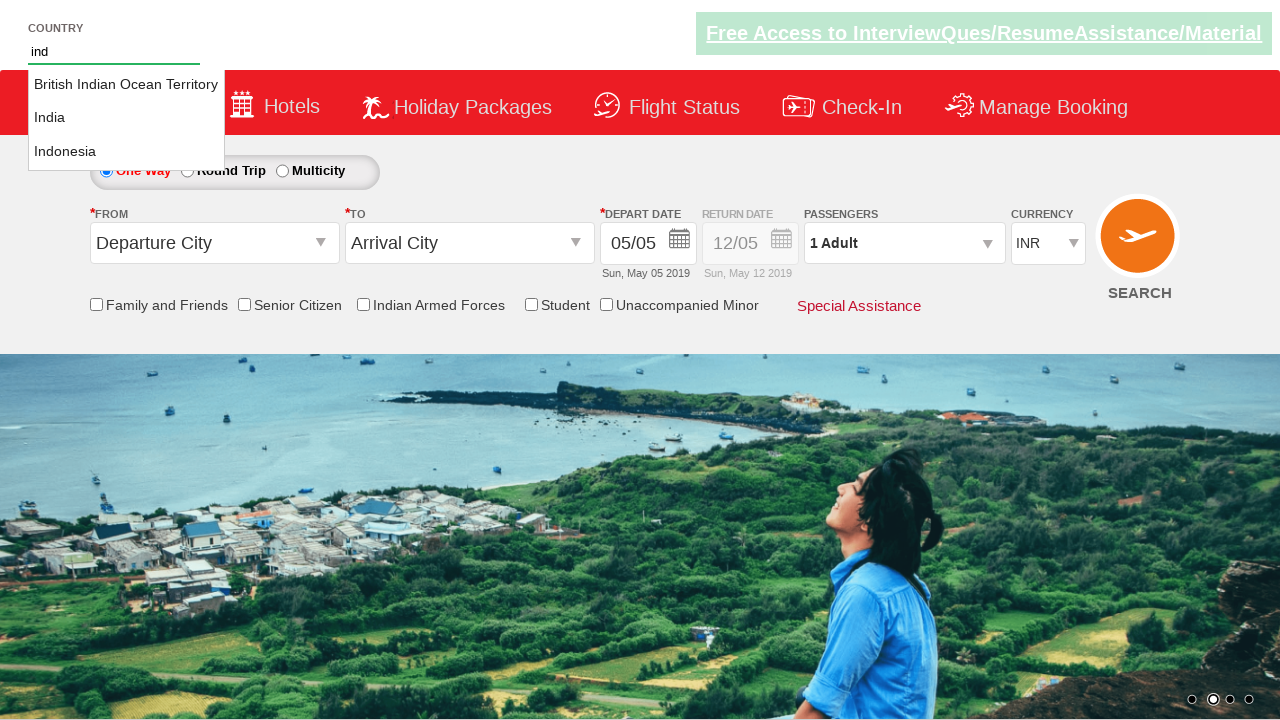

Selected 'India' from the dropdown suggestions at (126, 118) on li.ui-menu-item a >> nth=1
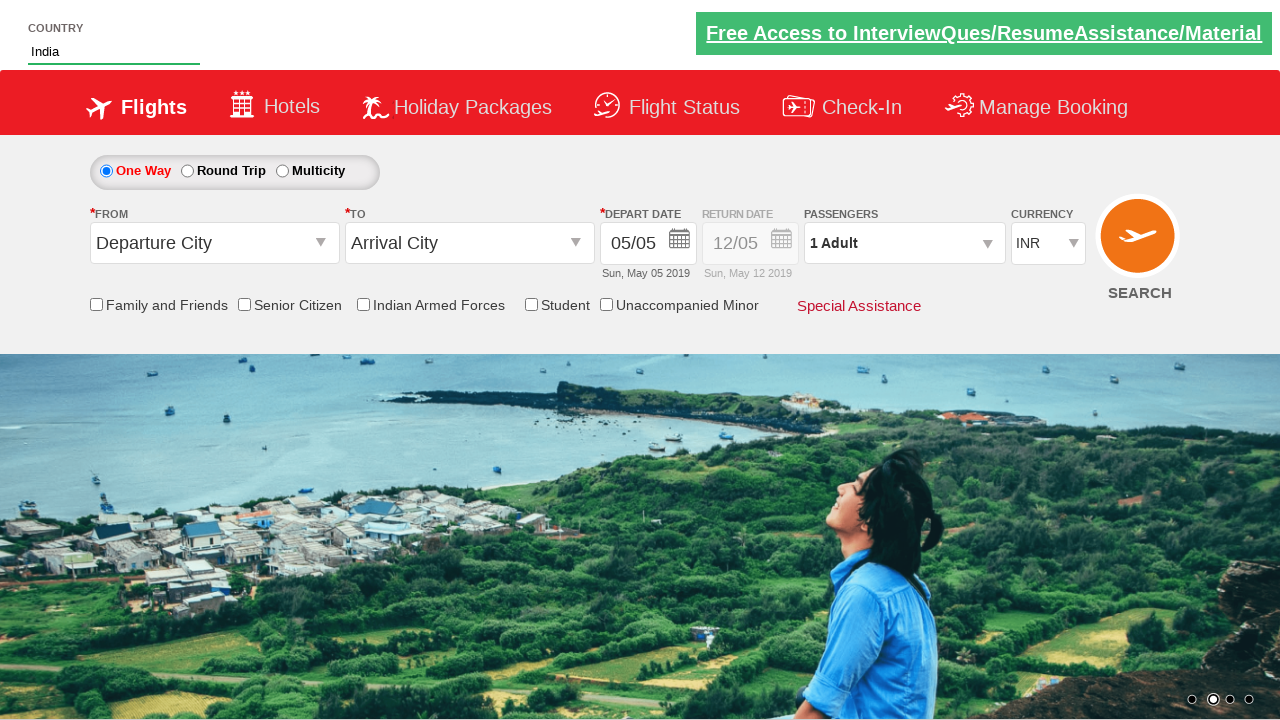

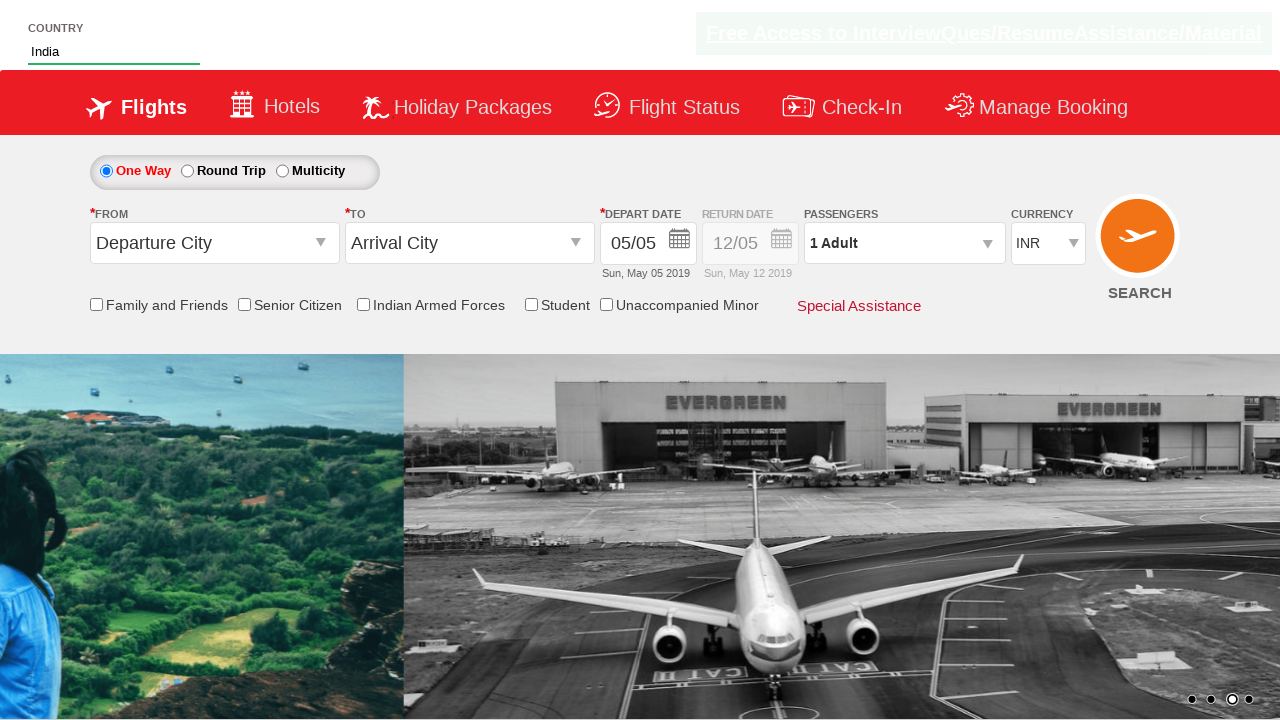